Tests JavaScript alert and confirm dialog handling by entering a name, triggering an alert, accepting it, then triggering a confirm dialog and dismissing it

Starting URL: https://rahulshettyacademy.com/AutomationPractice/

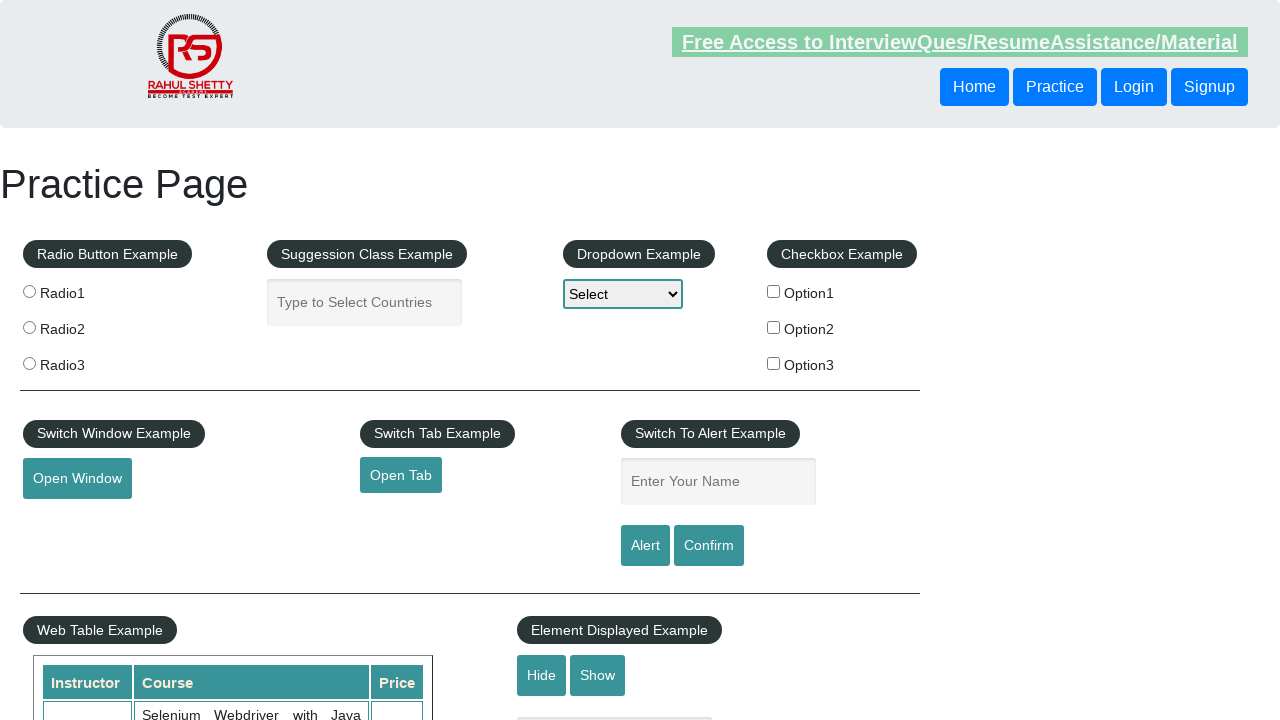

Filled name field with 'Amu' on #name
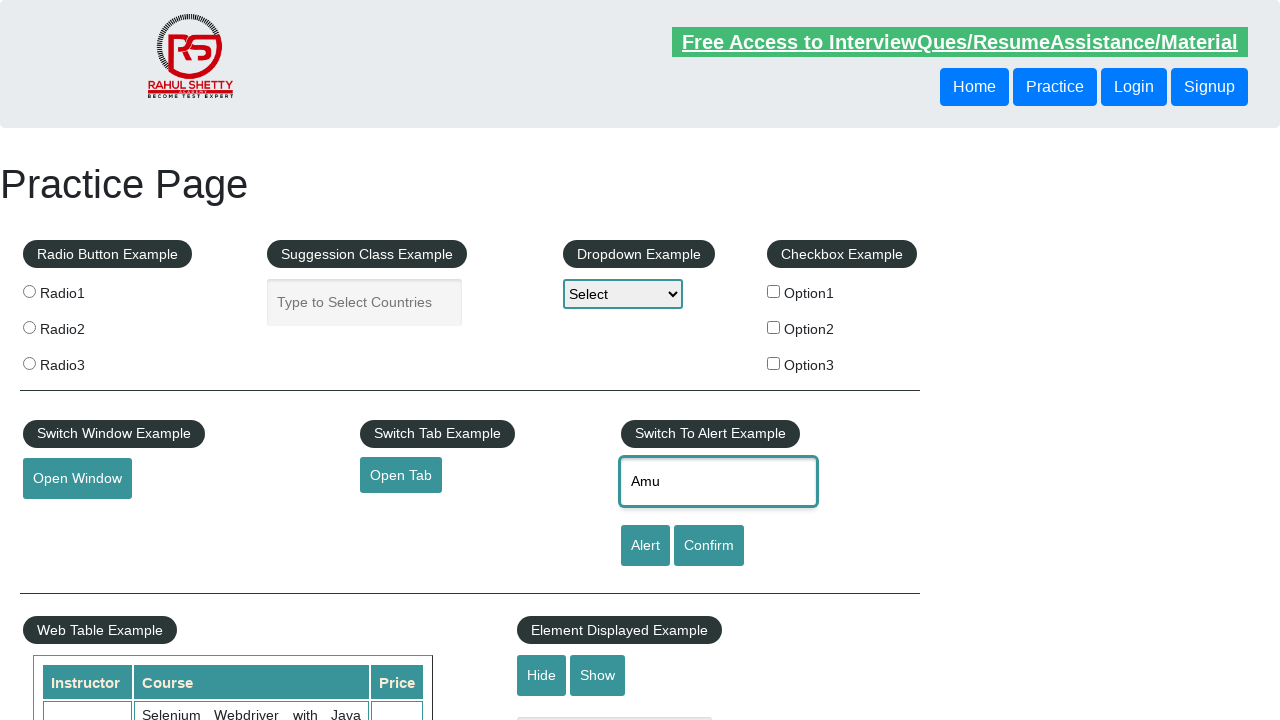

Clicked alert button at (645, 546) on [id='alertbtn']
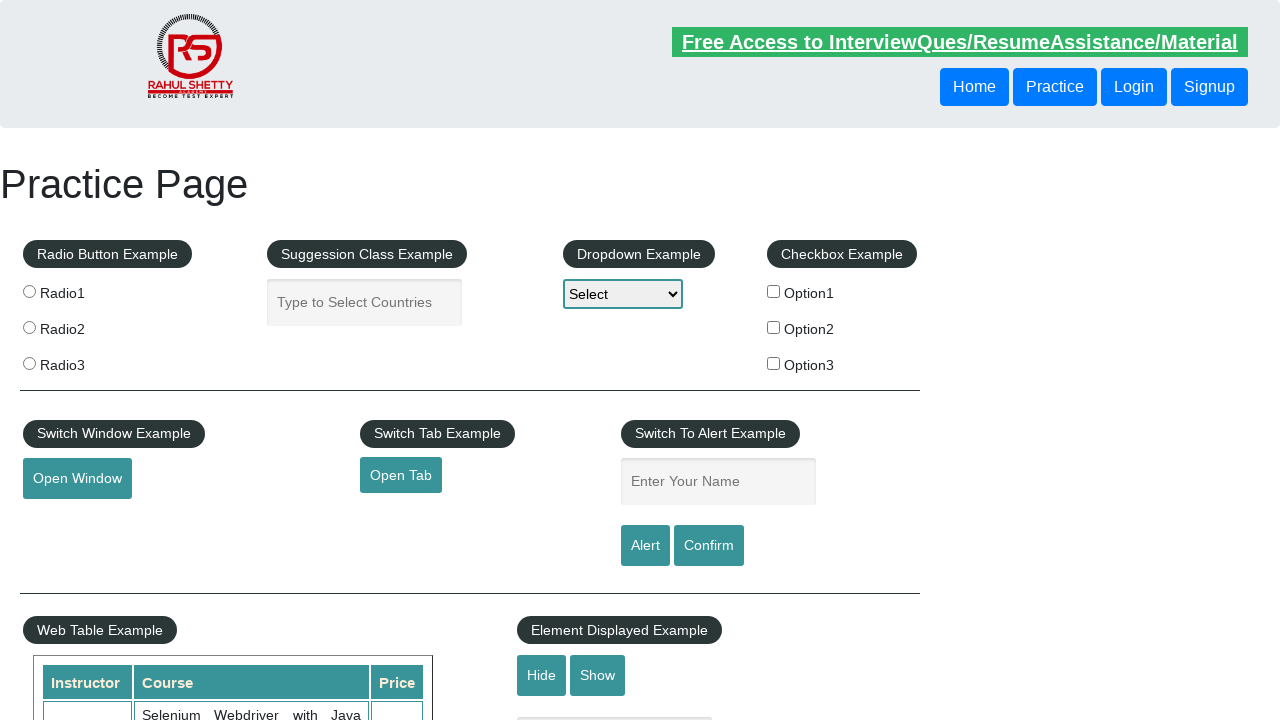

Set up alert dialog handler to accept
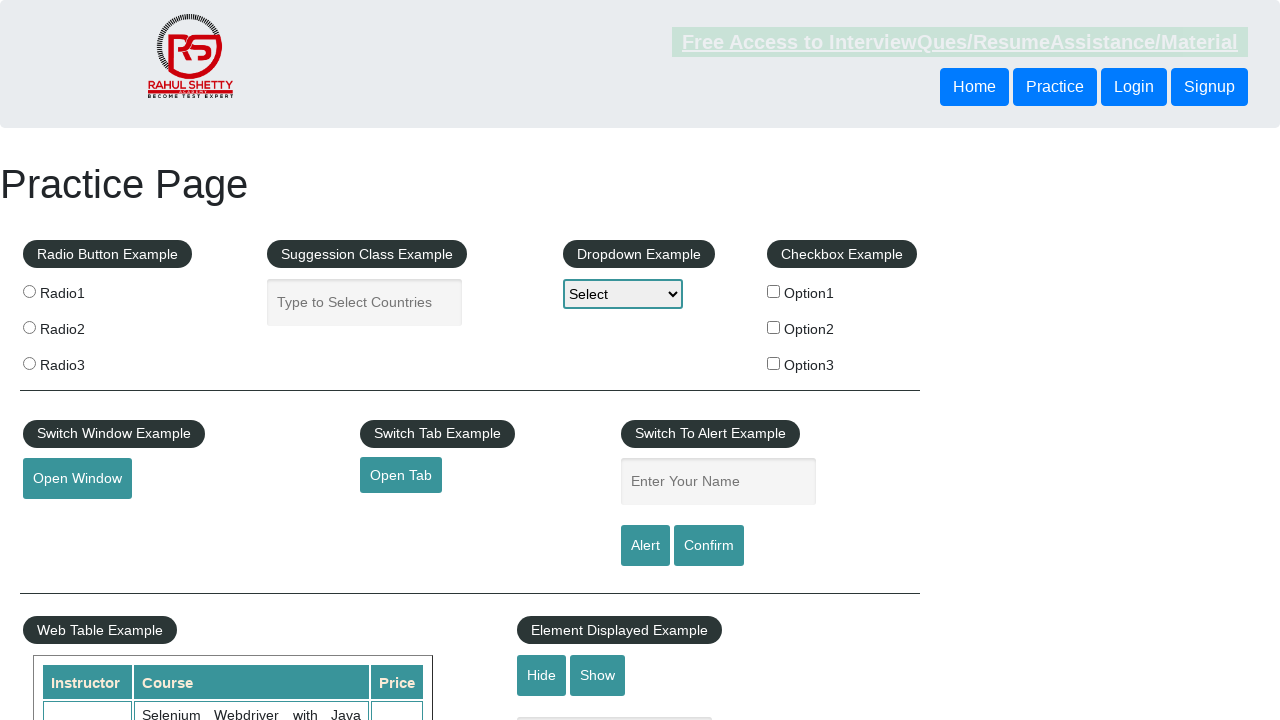

Waited for alert dialog to be handled
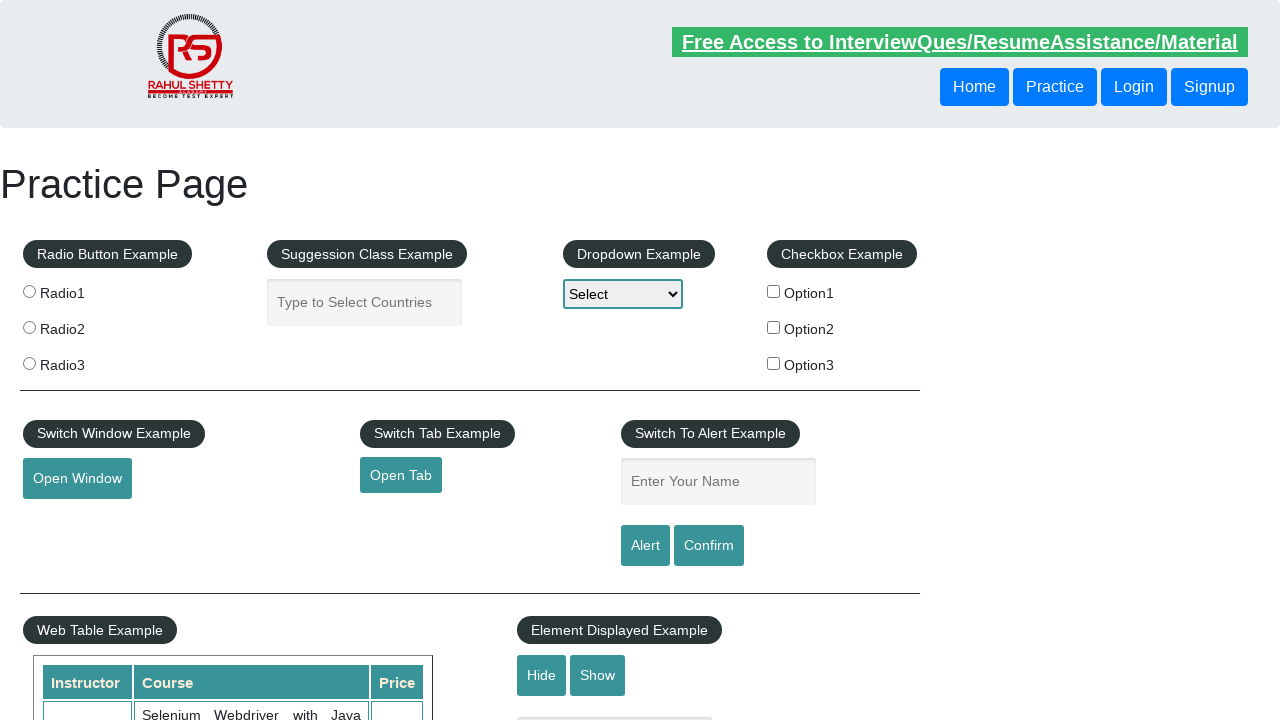

Set up confirm dialog handler to dismiss
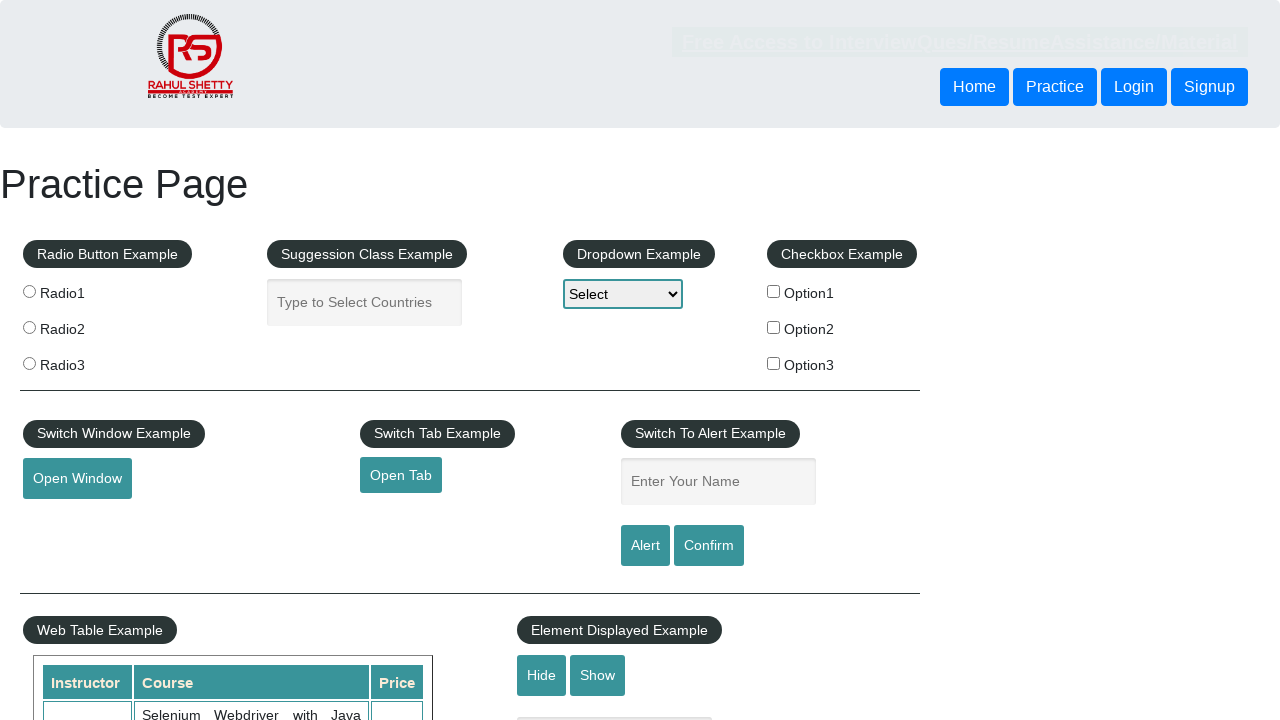

Clicked confirm button at (709, 546) on #confirmbtn
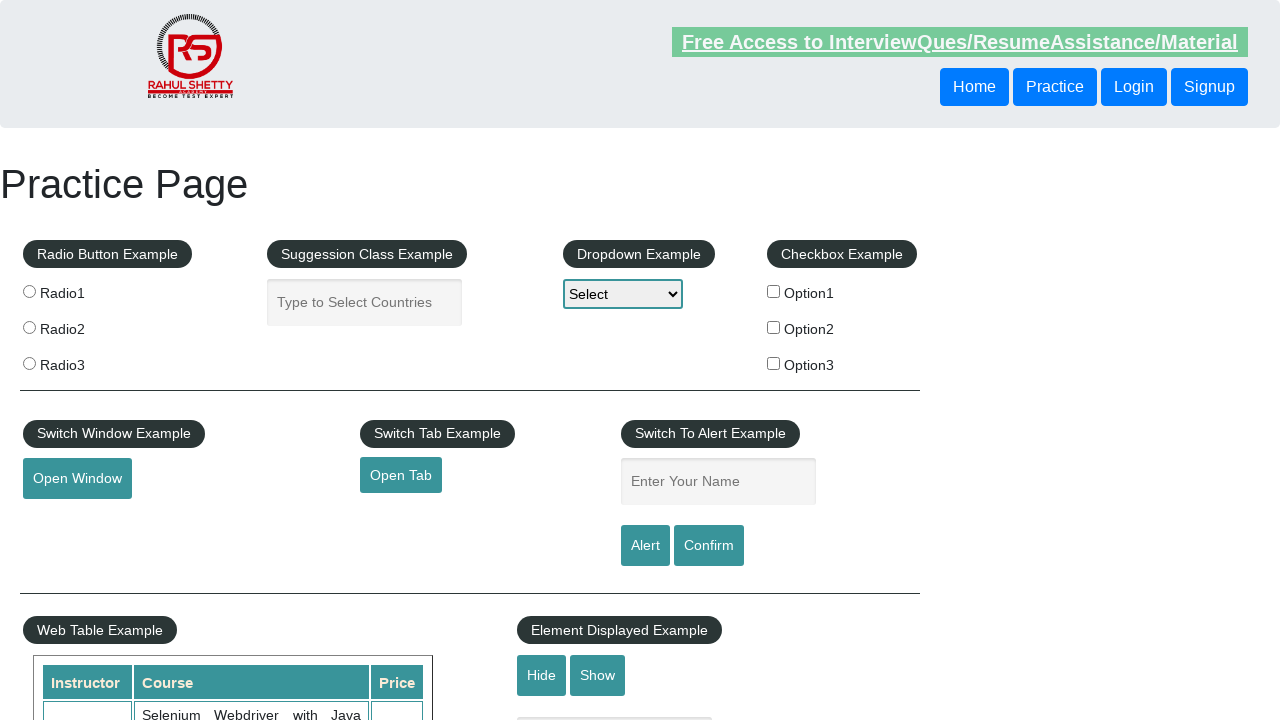

Waited for confirm dialog to be dismissed
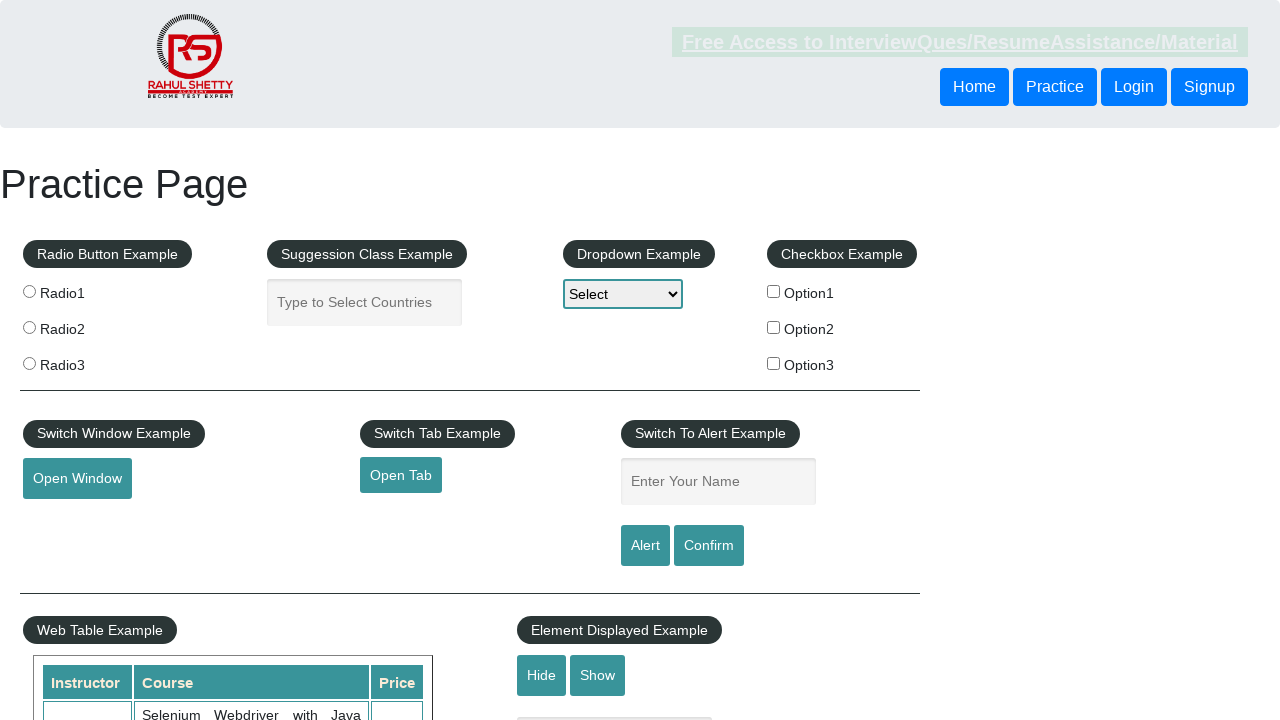

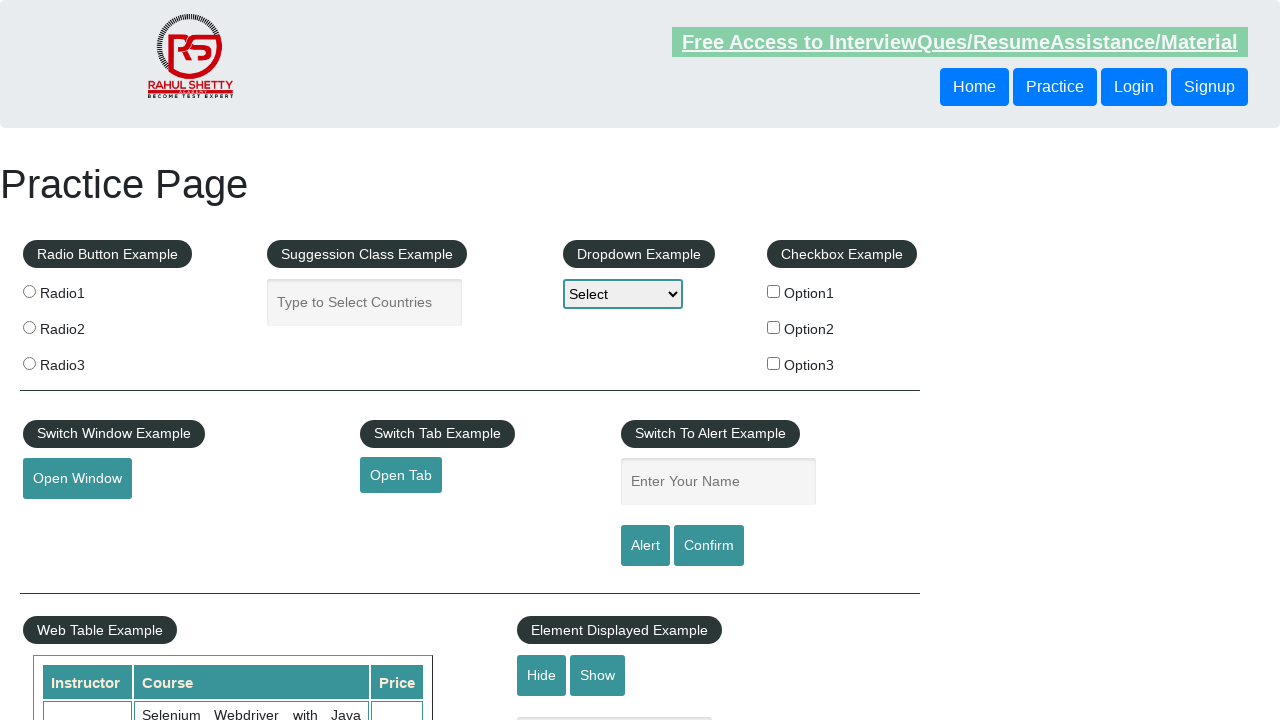